Navigates to a Taiwan futures retail anti-indicator page and waits for it to load

Starting URL: https://www.wantgoo.com/futures/retail-anti-indicator

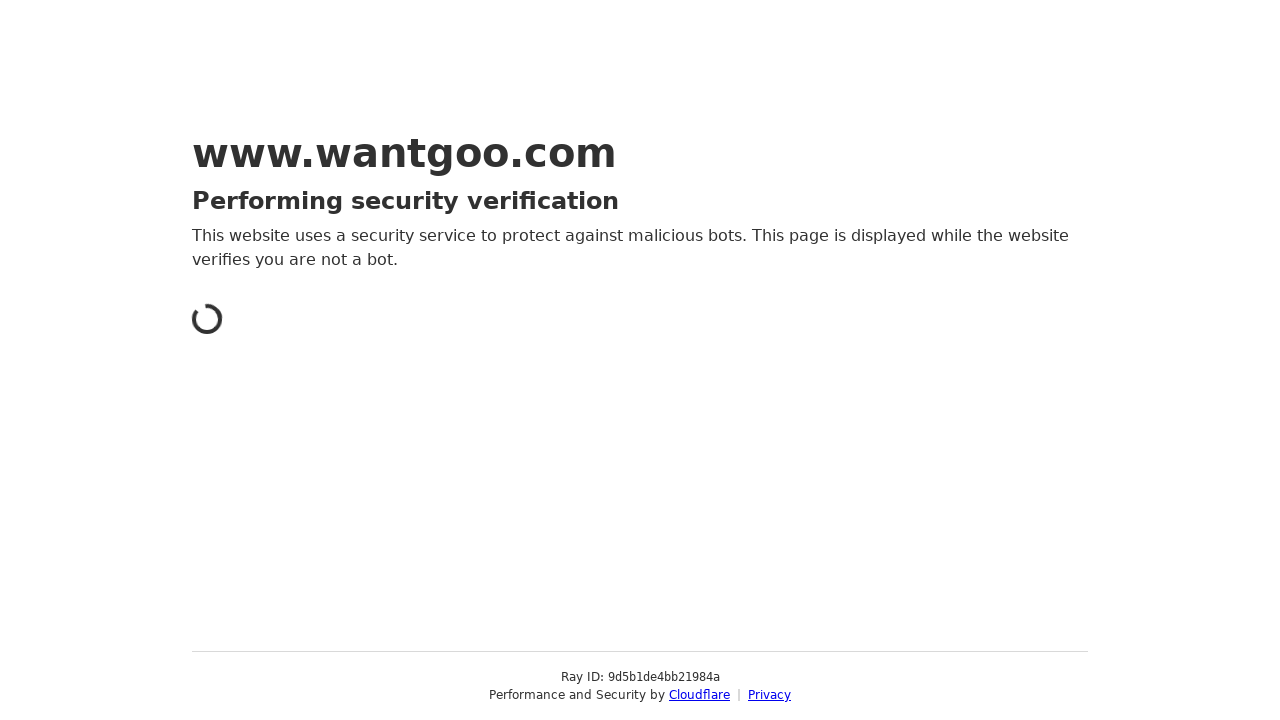

Waited for Taiwan futures retail anti-indicator page to reach network idle state
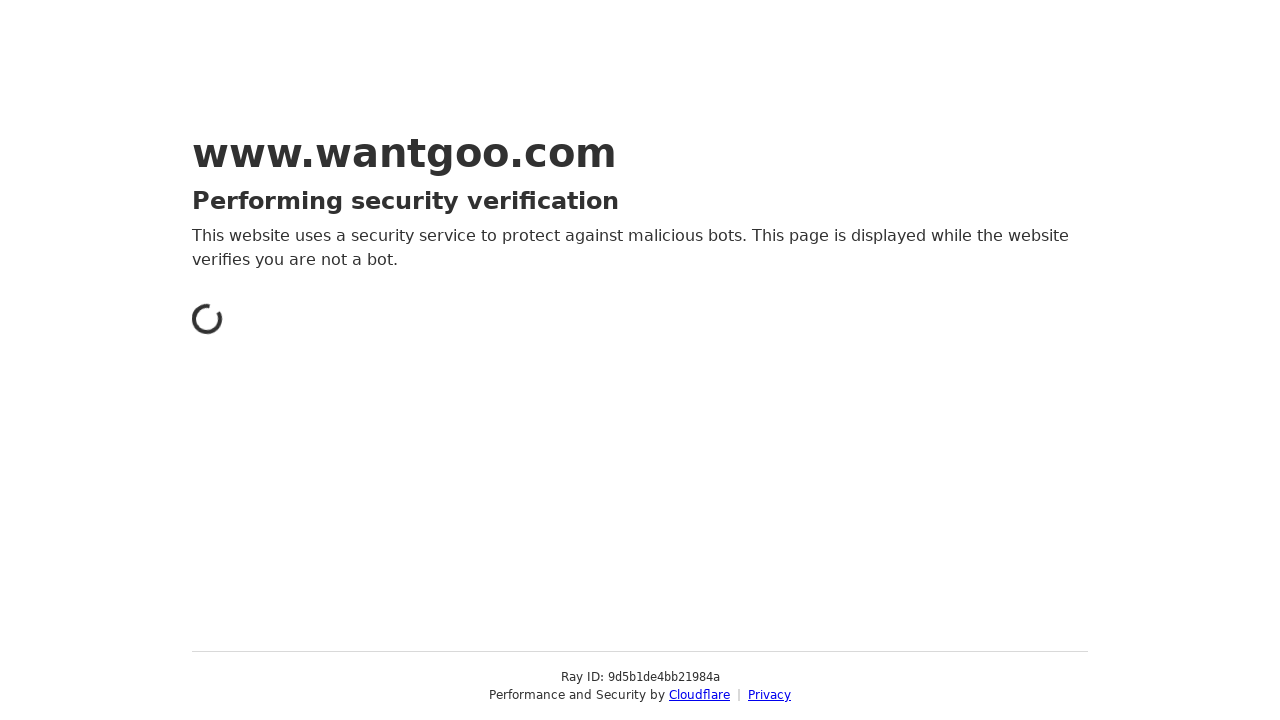

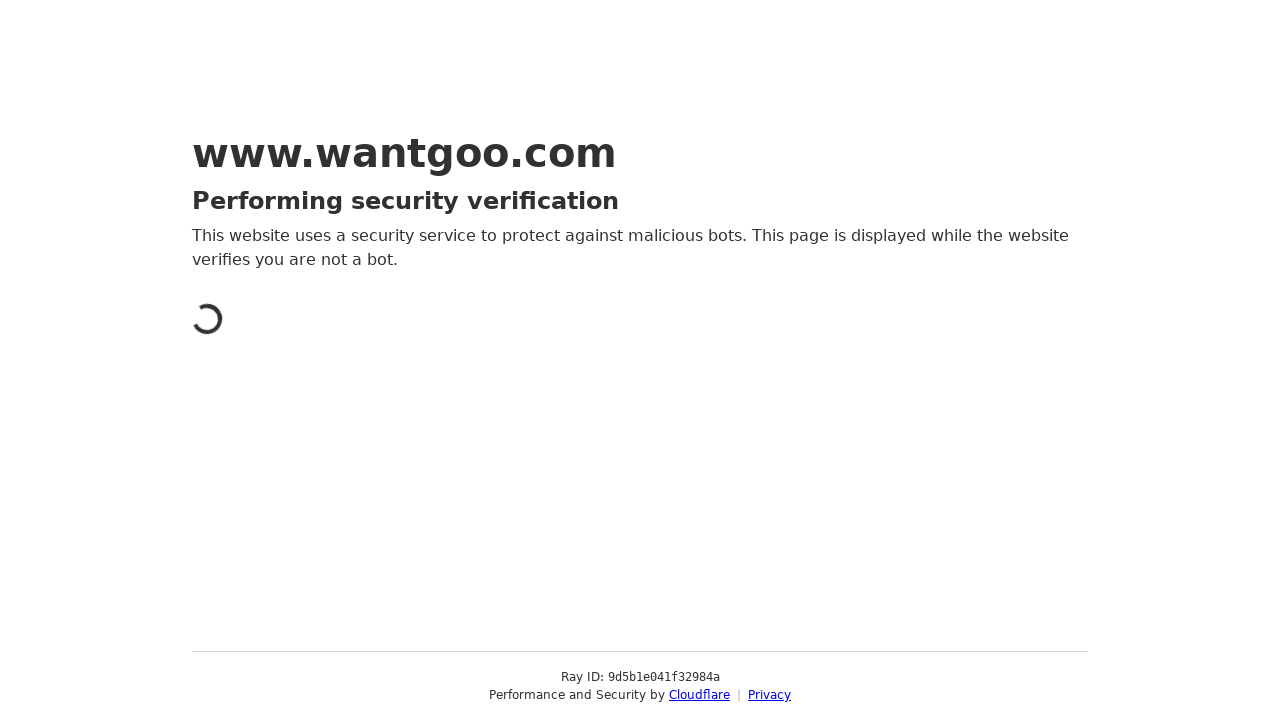